Tests a registration form by filling in personal details including name, address, email, phone, gender, language, hobbies, skills, country, date of birth, and password fields, then submits the form.

Starting URL: https://demo.automationtesting.in/Register.html

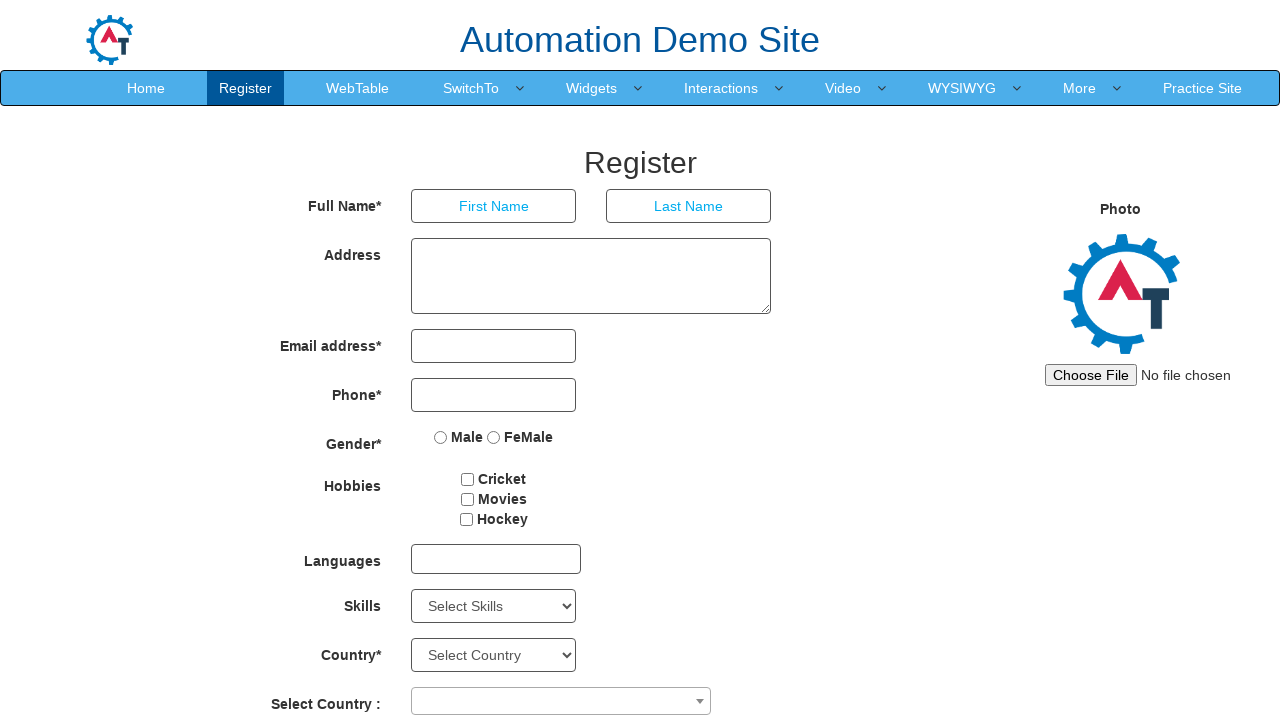

Filled first name field with 'Marcus' on input[placeholder='First Name']
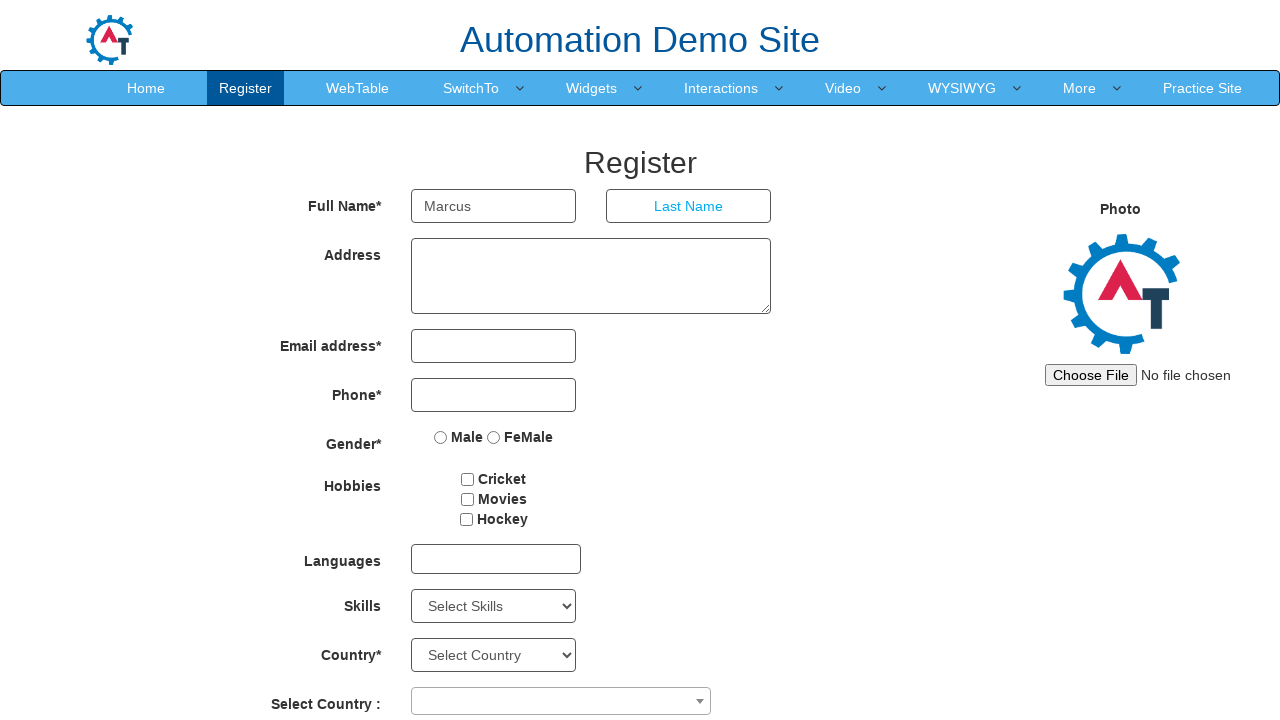

Filled last name field with 'Thompson' on input[ng-model='LastName']
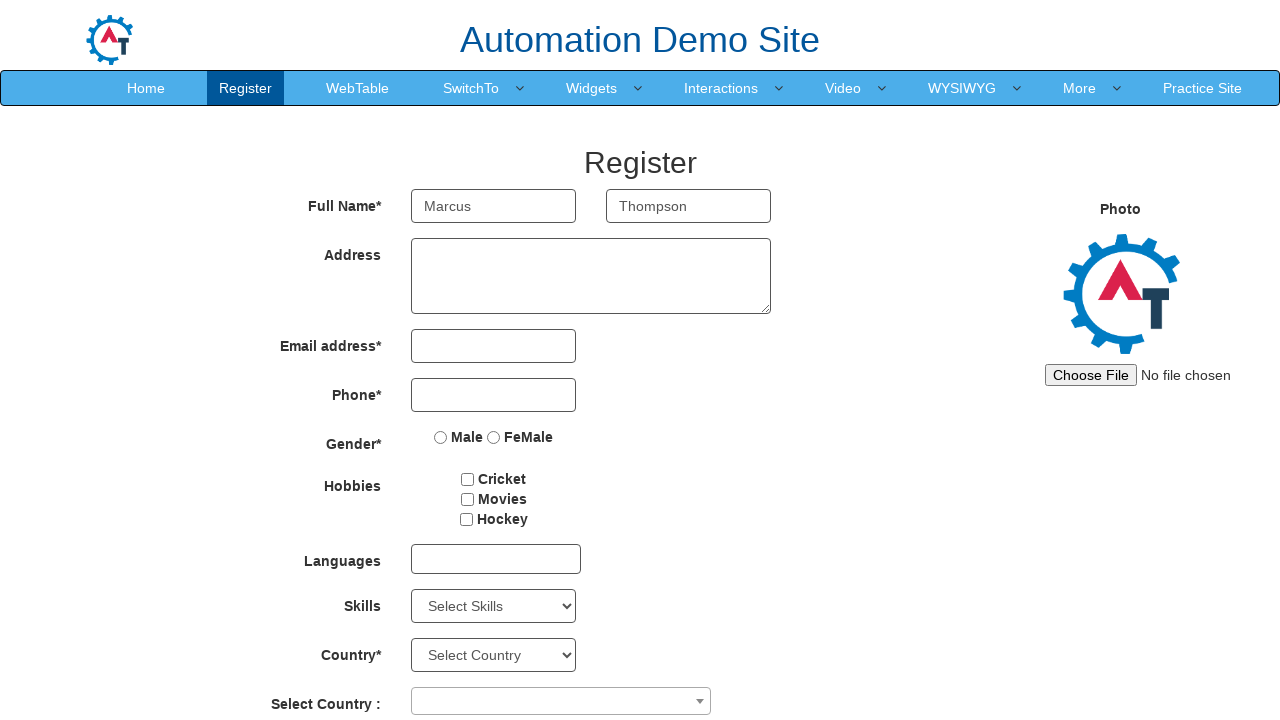

Filled address field with '742 Evergreen Terrace, Springfield' on textarea[ng-model='Adress']
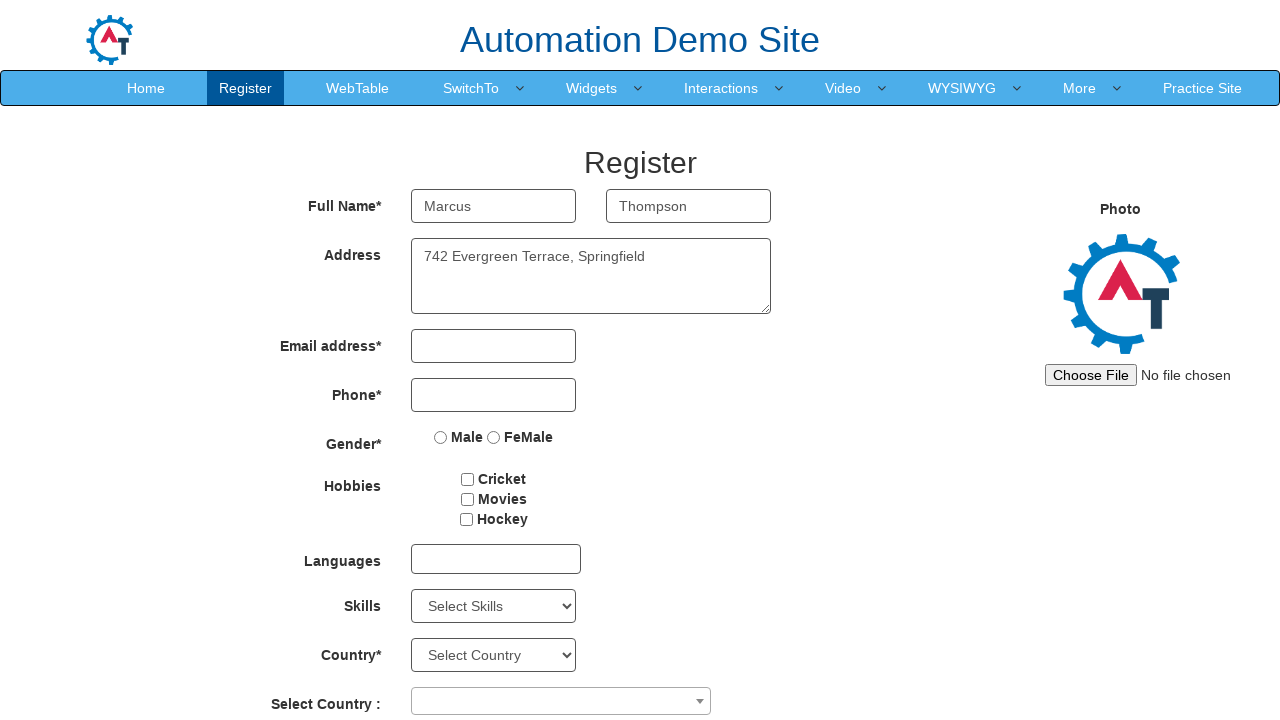

Filled email field with 'marcus.thompson@example.com' on input[type='email']
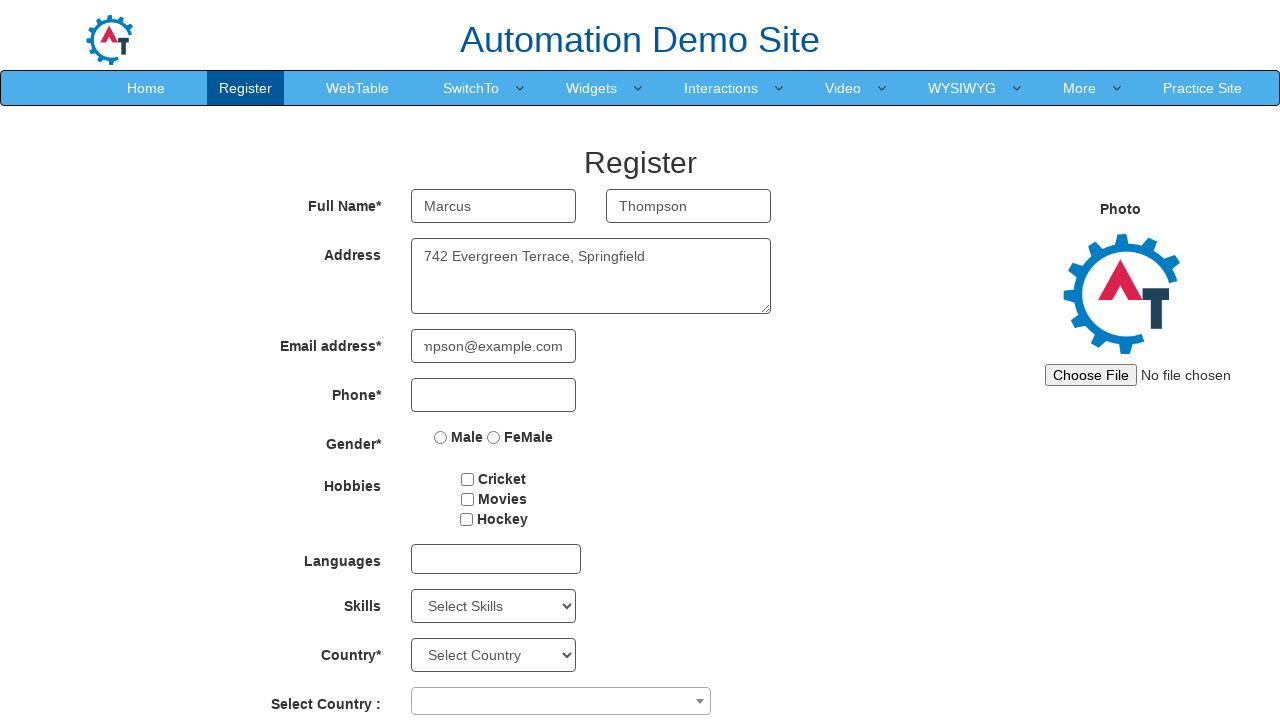

Filled phone number field with '5551234567' on input[type='tel']
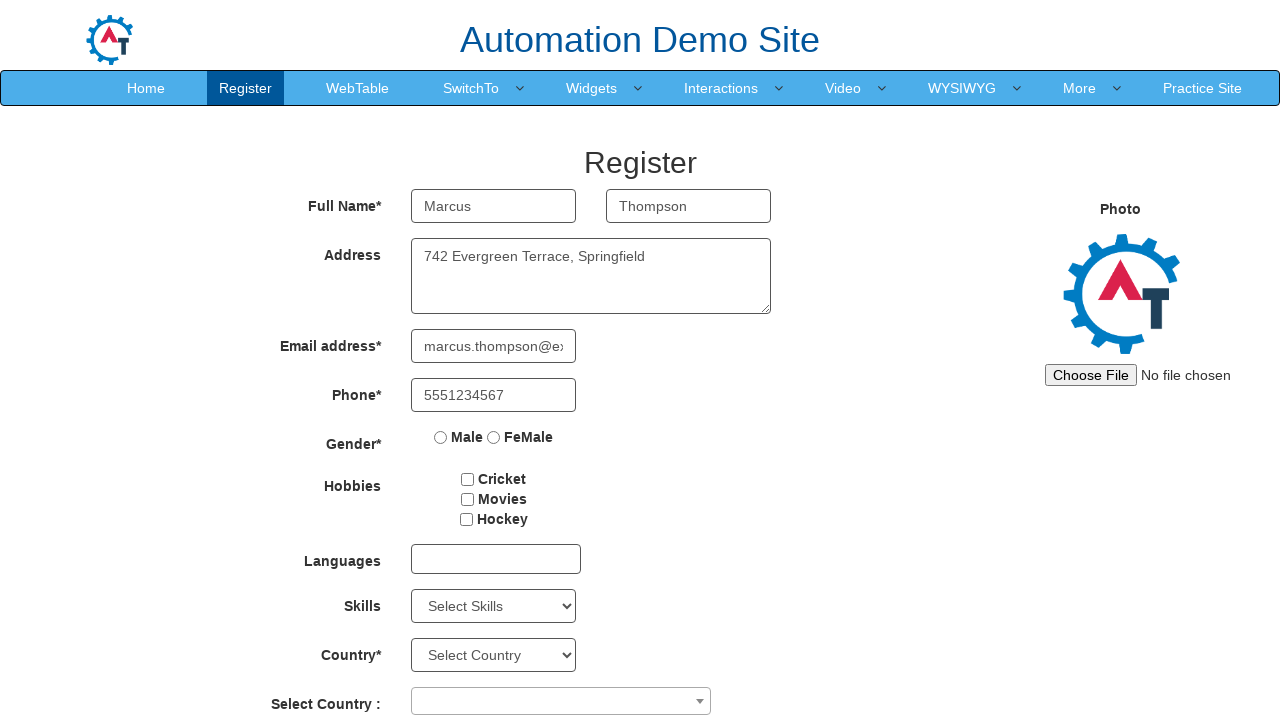

Selected Male gender option at (441, 437) on input[value='Male']
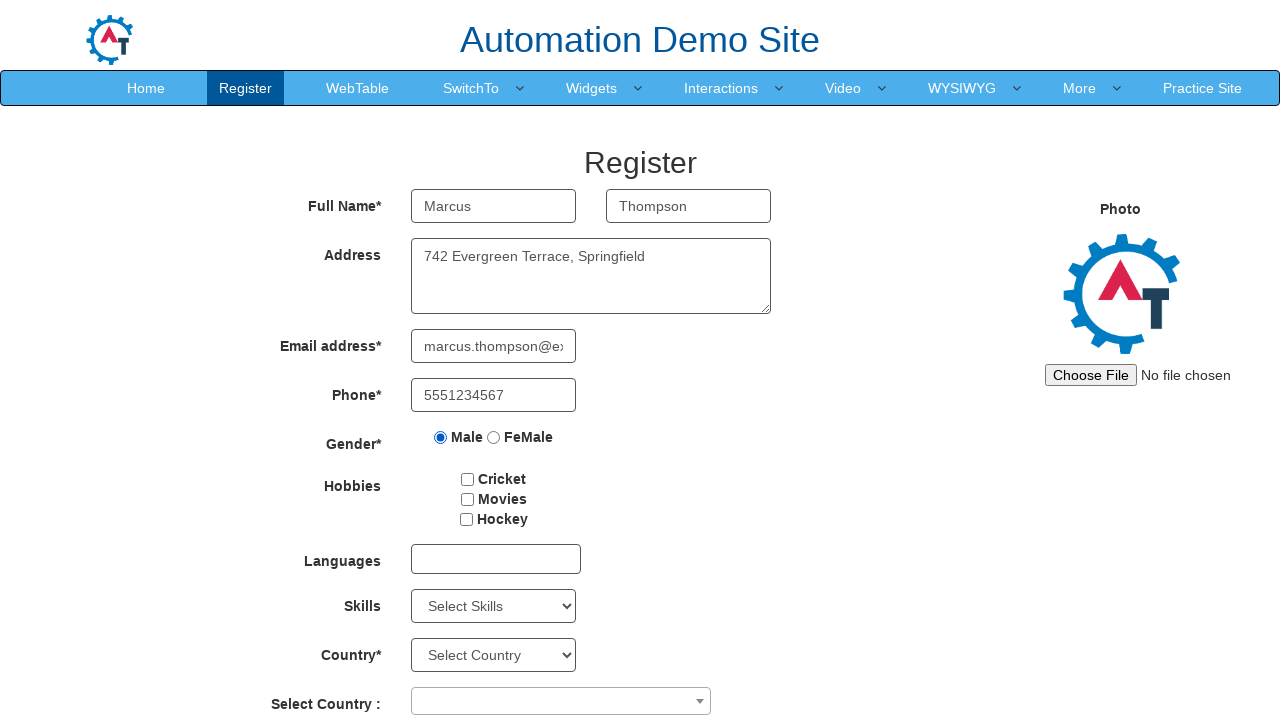

Opened language dropdown at (496, 559) on #msdd
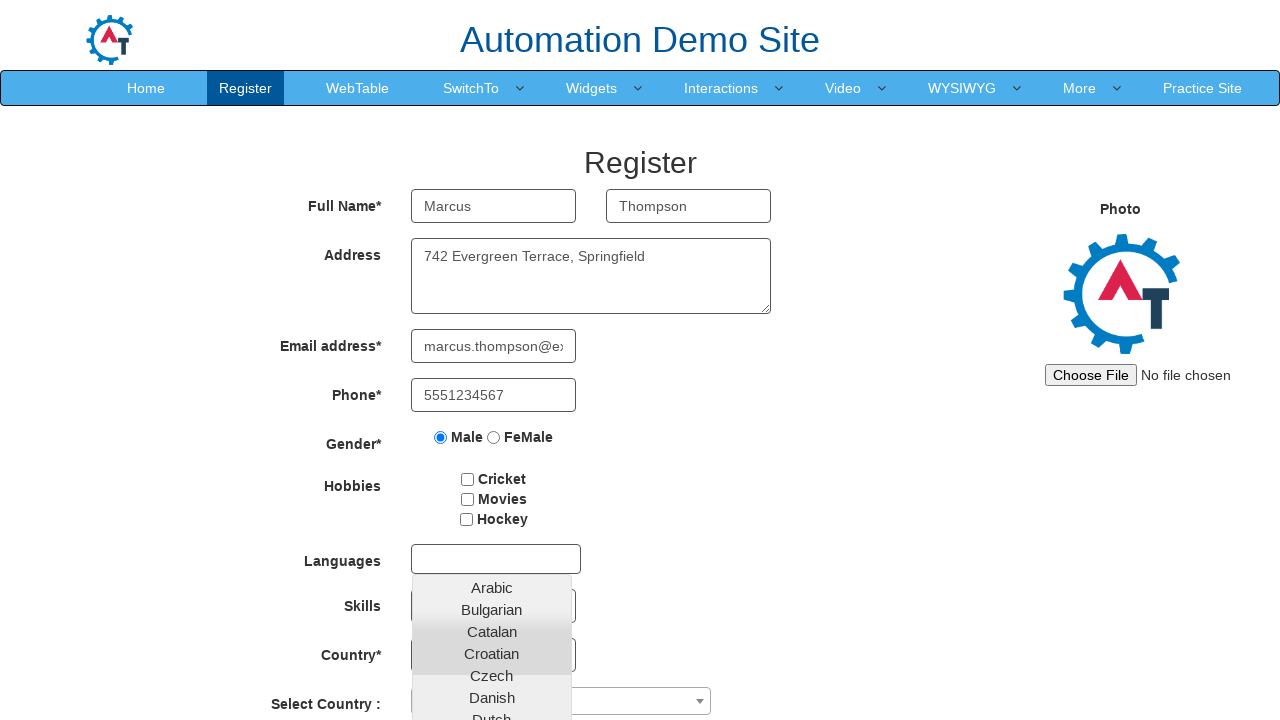

Selected Bulgarian from language dropdown at (492, 609) on xpath=//a[contains(text(),'Bulgarian')]
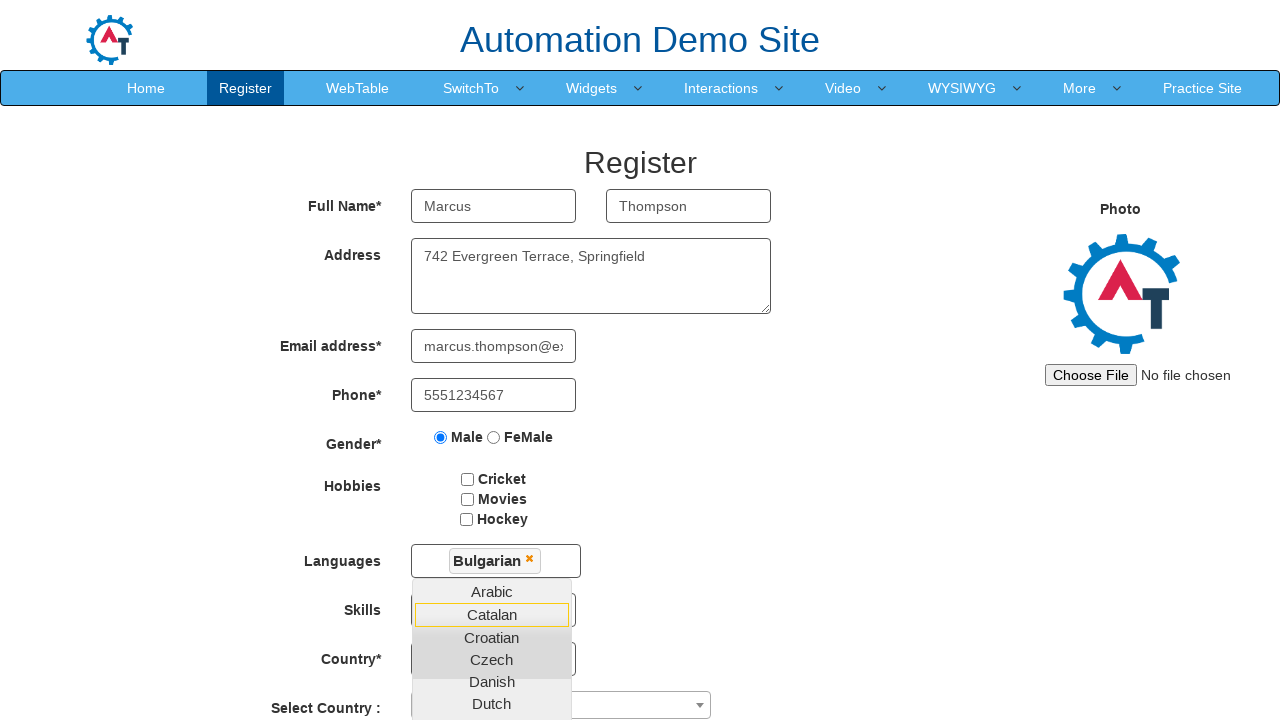

Selected Cricket hobby at (502, 479) on xpath=//label[contains(text(),'Cricket')]
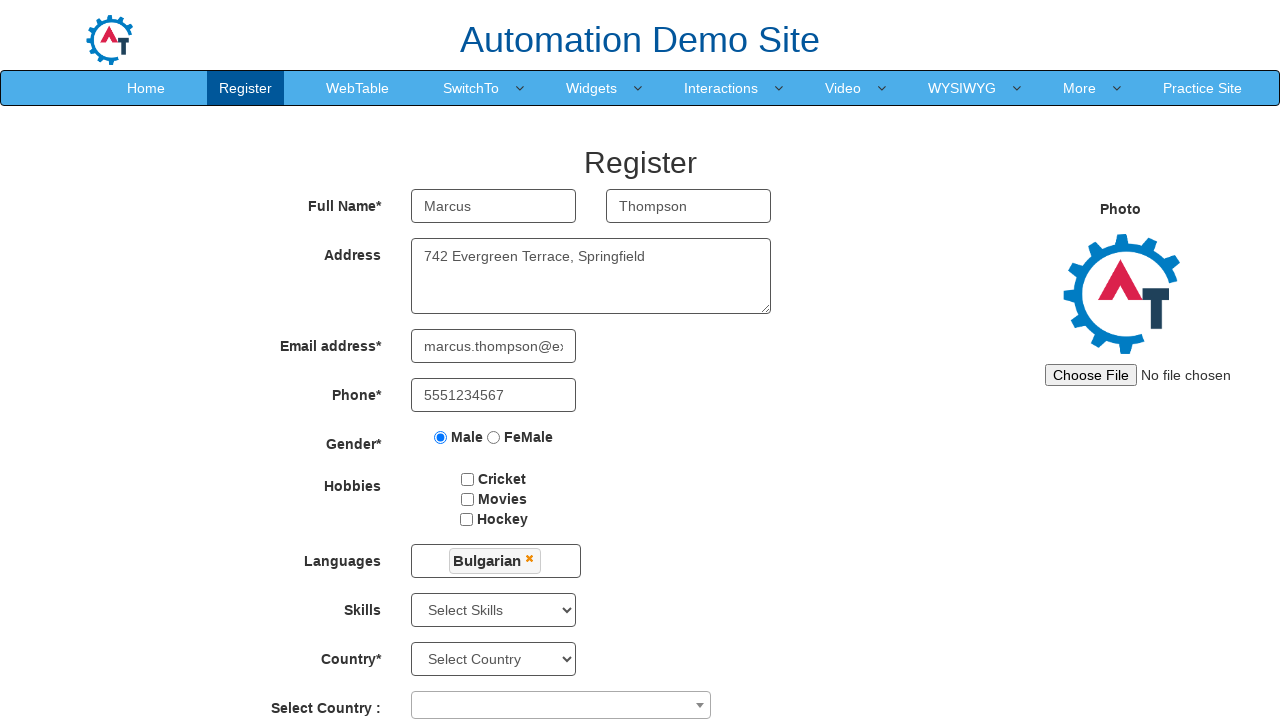

Selected Java from skills dropdown on #Skills
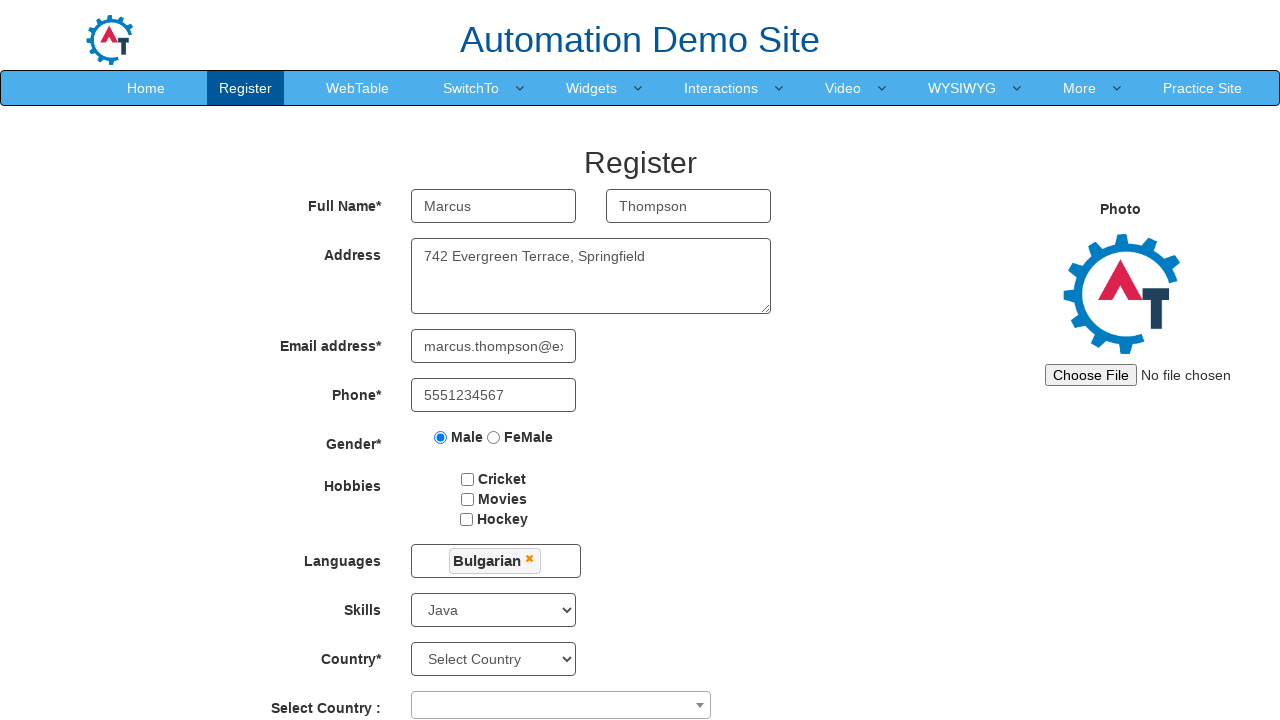

Opened countries dropdown at (494, 659) on #countries
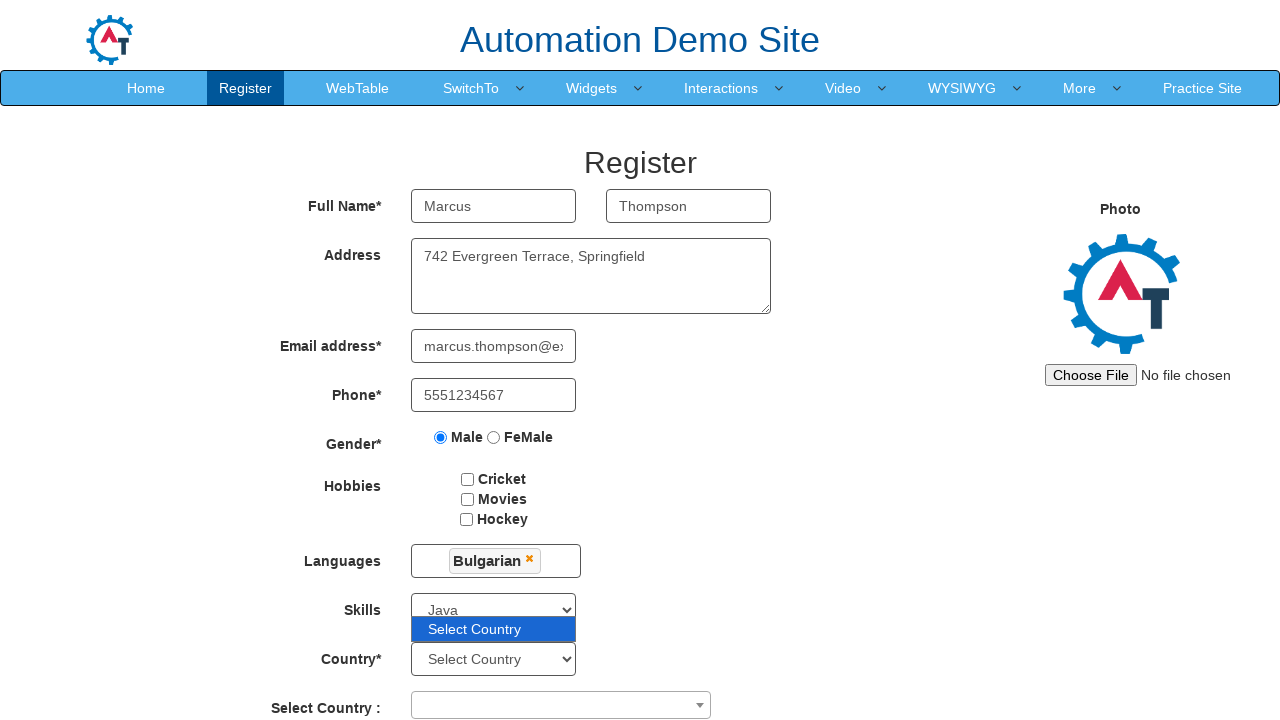

Clicked combobox to expand country options at (561, 705) on span[role='combobox']
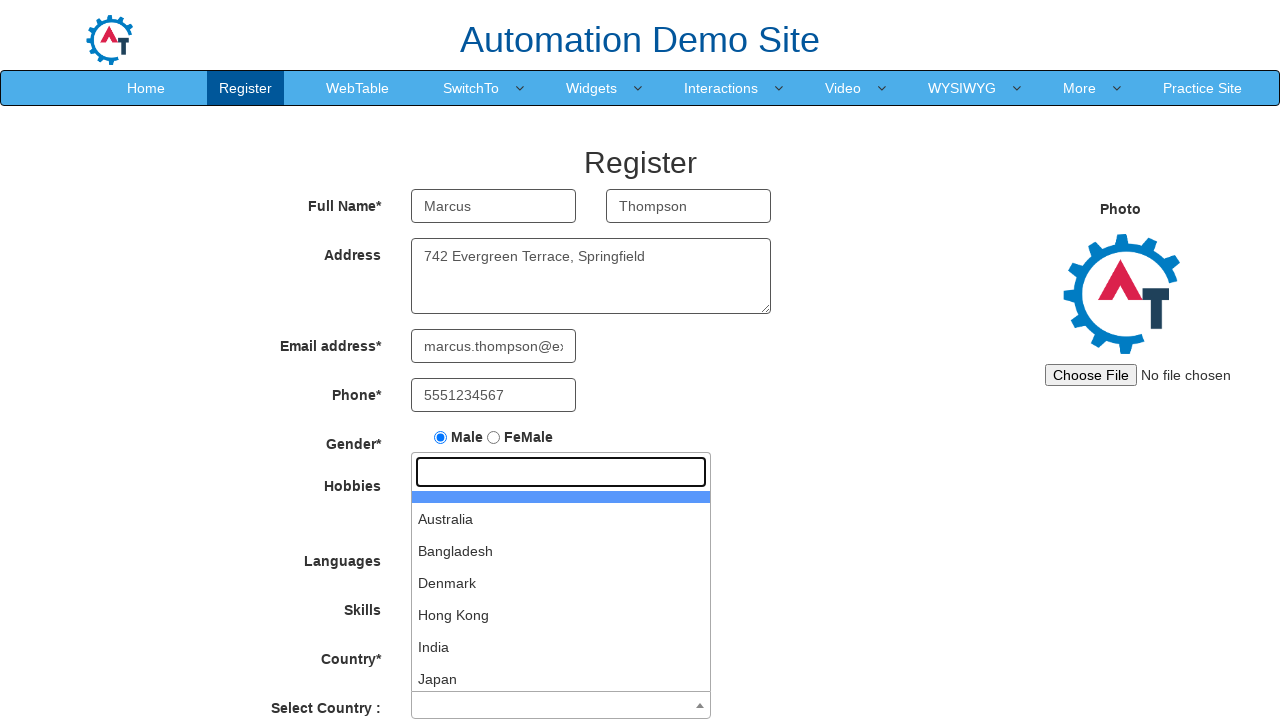

Selected India from country list at (561, 647) on xpath=//li[contains(text(),'India')]
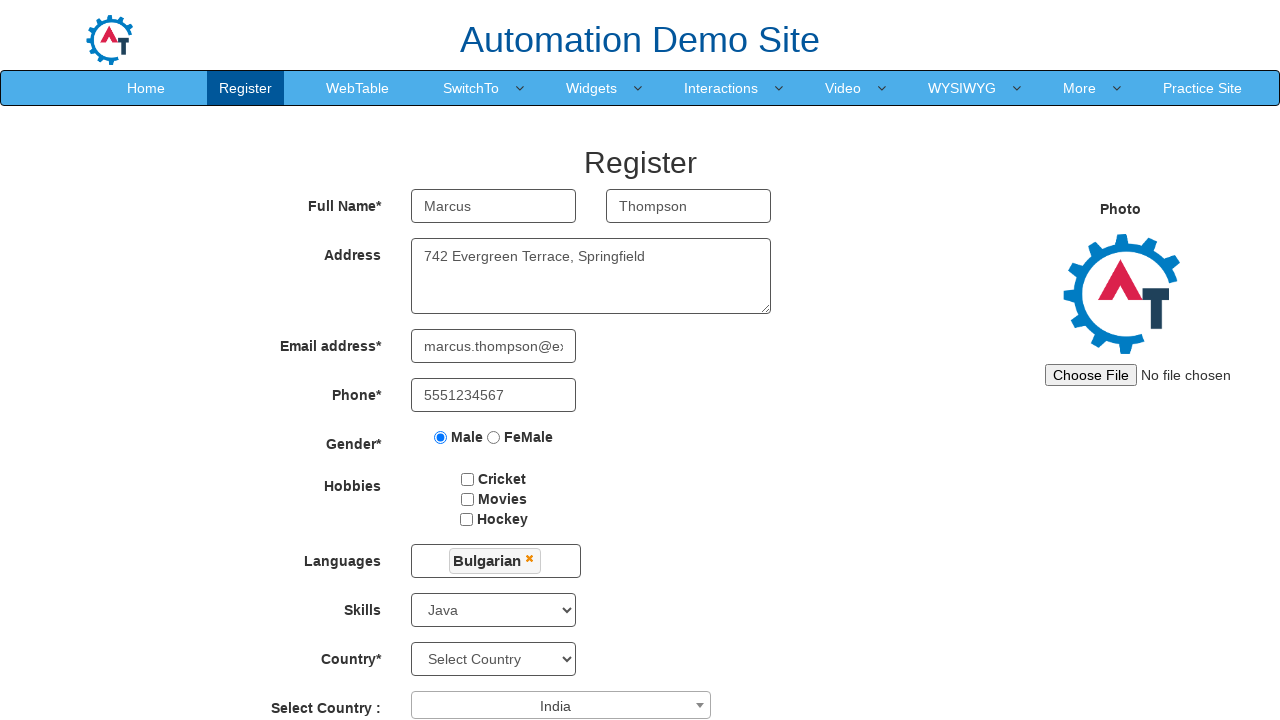

Selected birth year 1996 on #yearbox
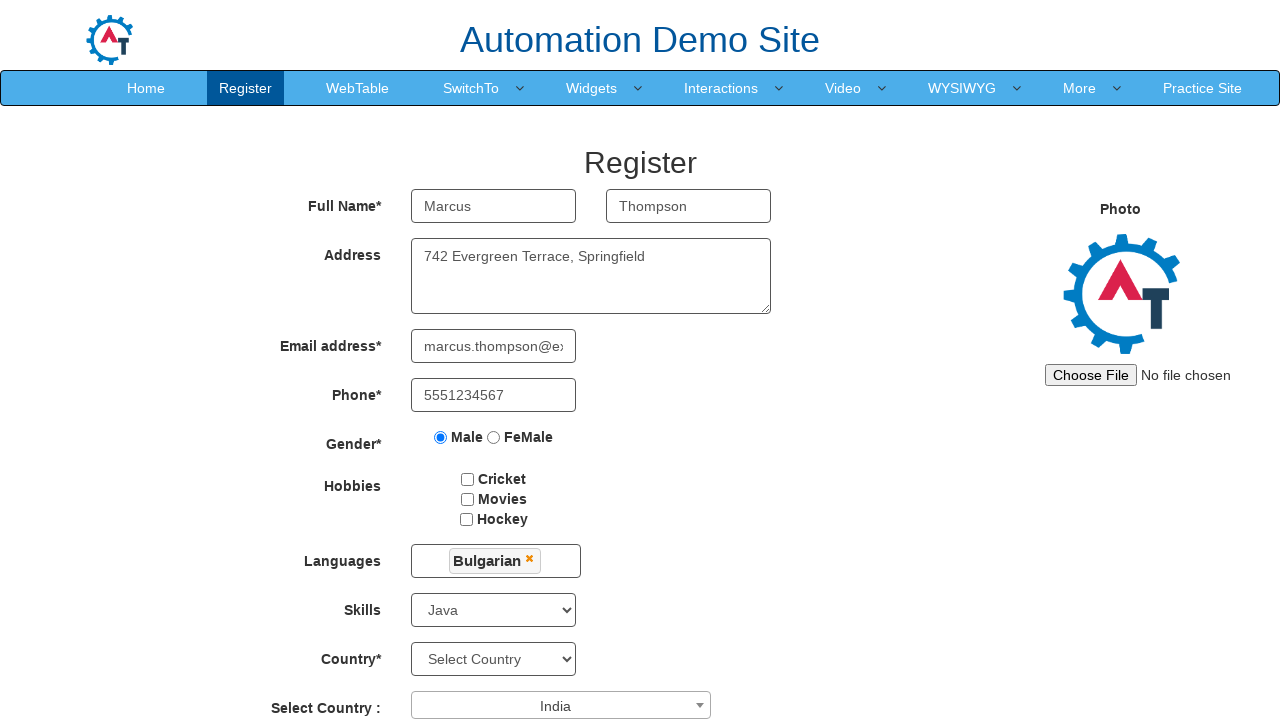

Selected birth month April on select[placeholder='Month']
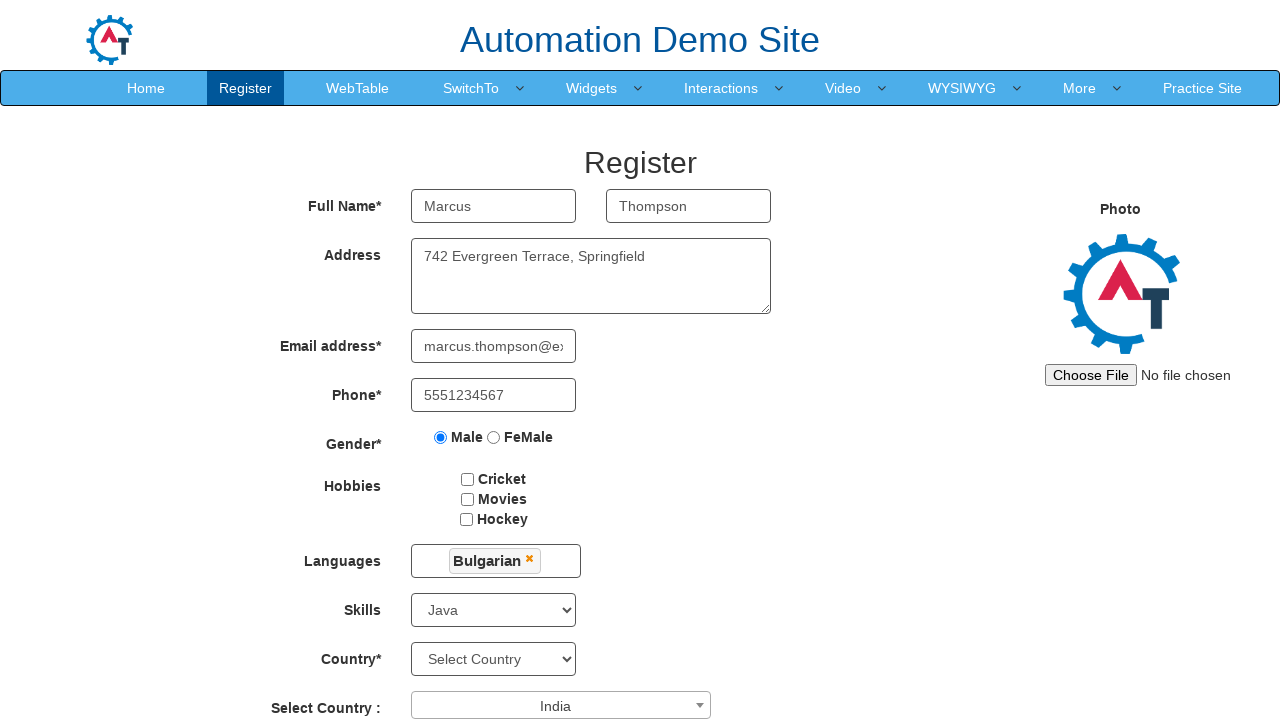

Selected birth day 12 on #daybox
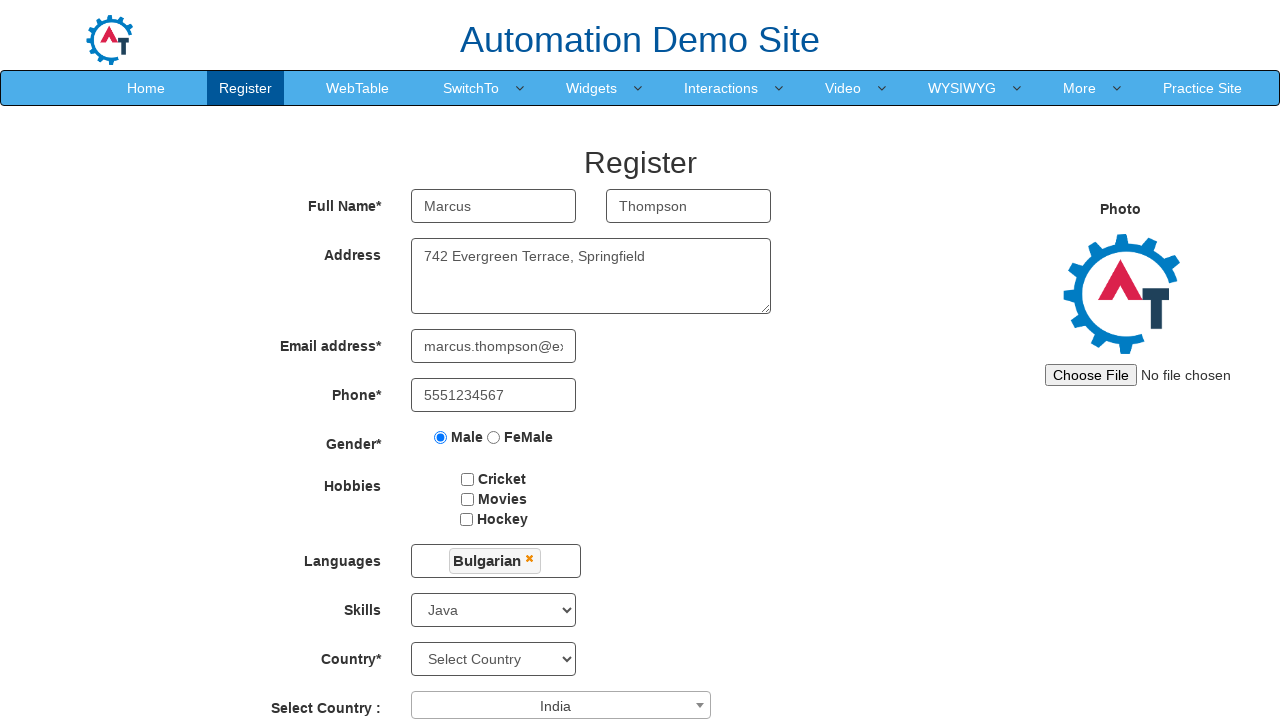

Filled password field with 'SecurePass789' on #firstpassword
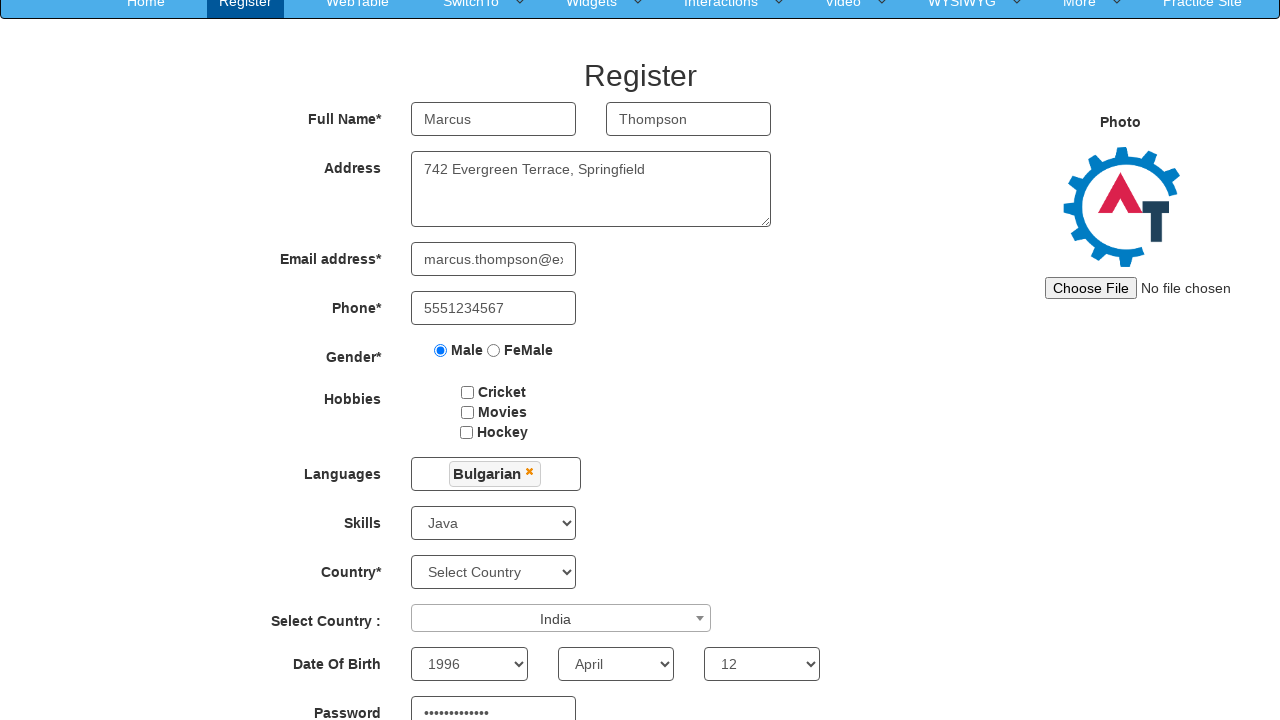

Filled confirm password field with 'SecurePass789' on #secondpassword
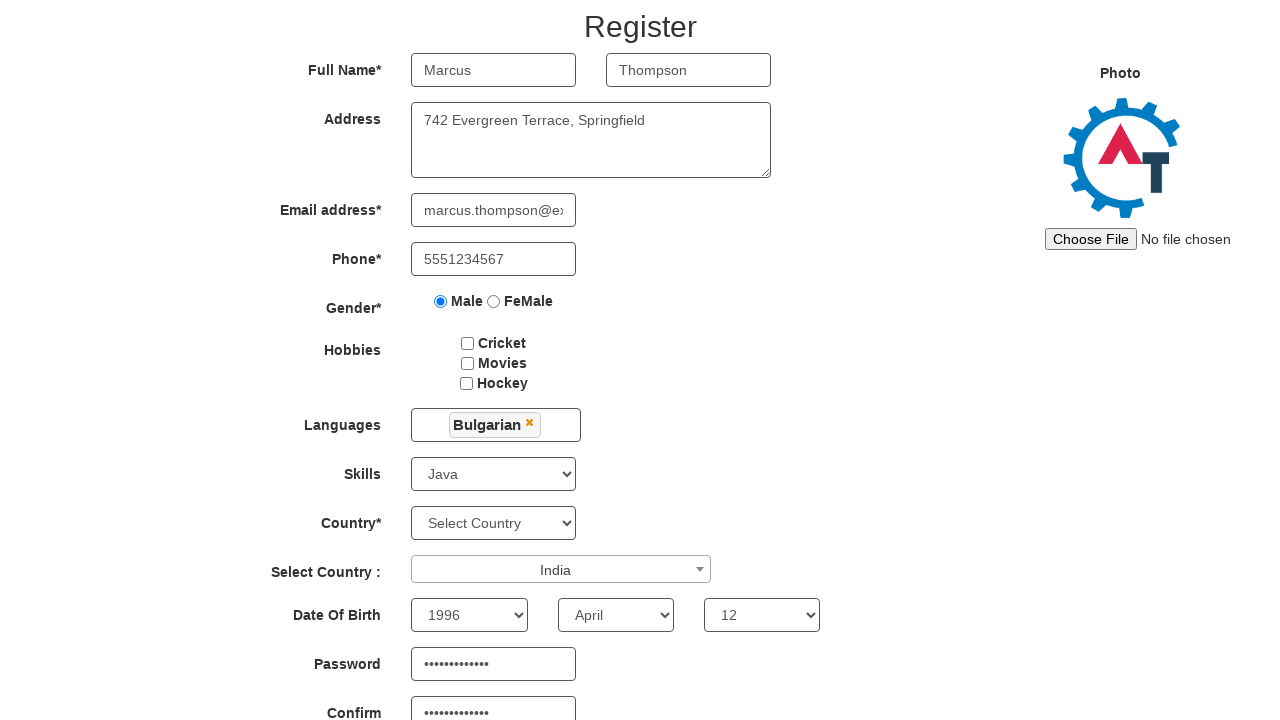

Clicked submit button to register at (572, 623) on #submitbtn
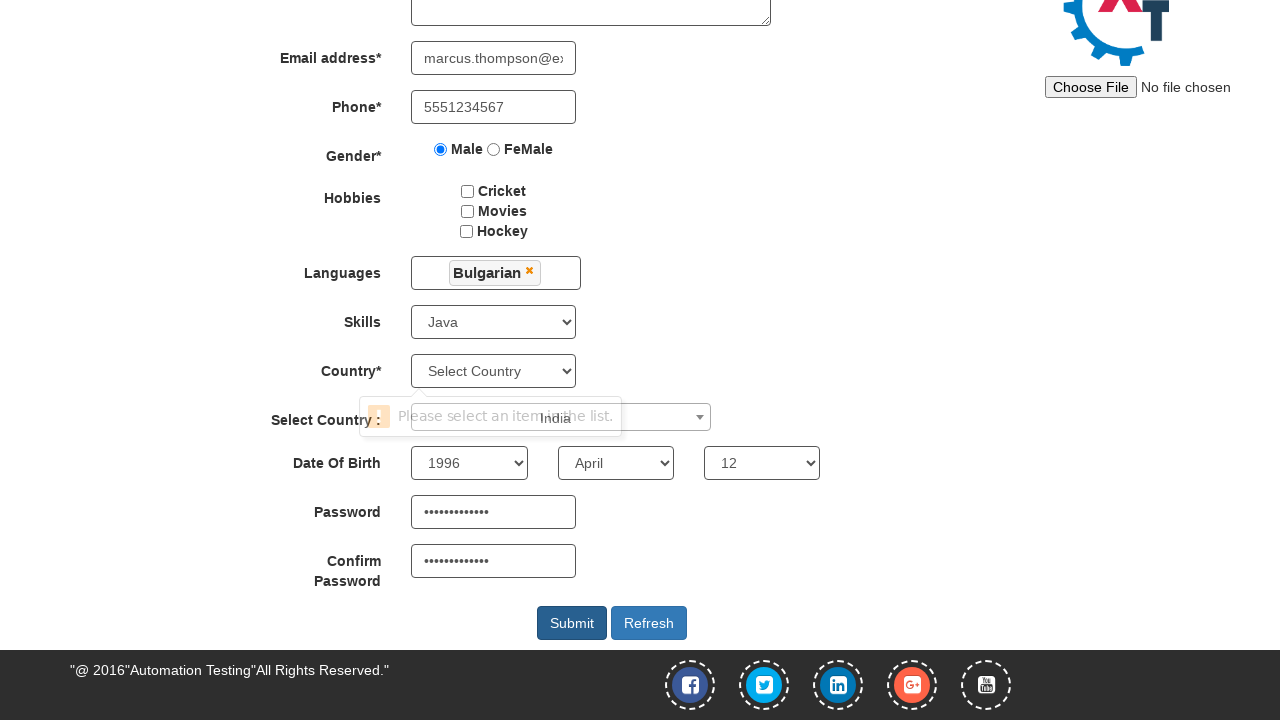

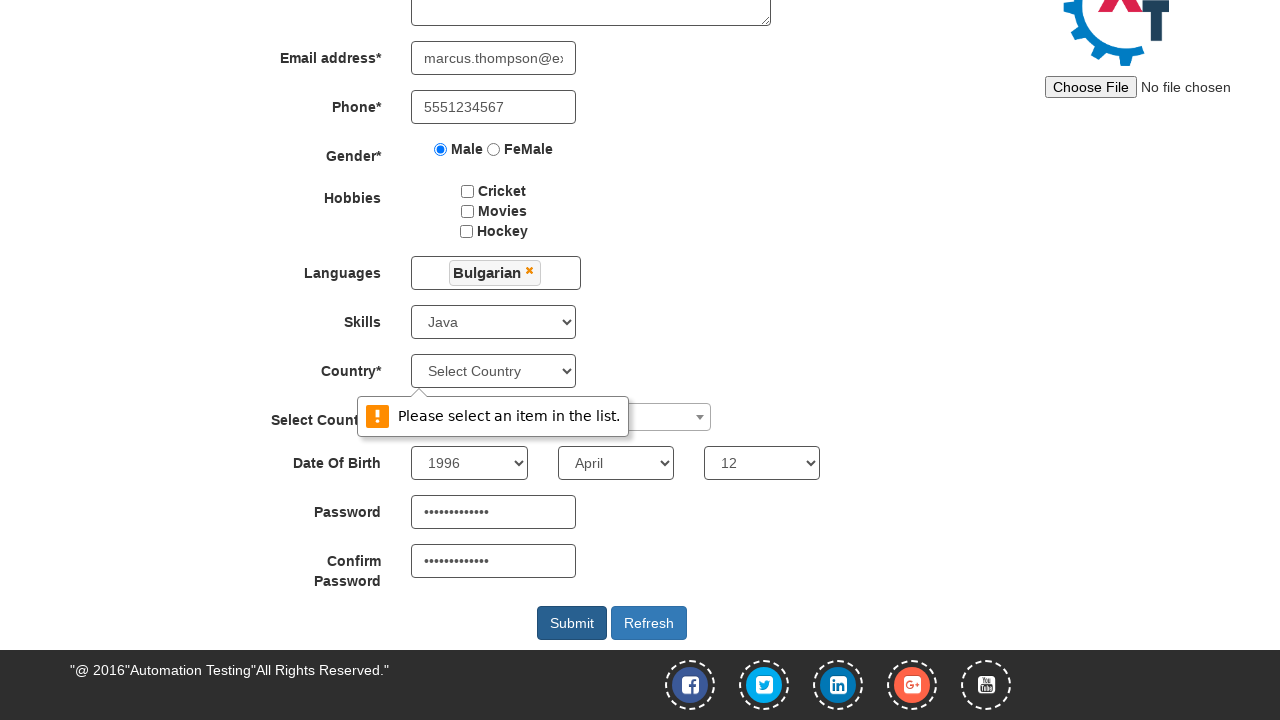